Tests modal window functionality by waiting for a modal to appear and clicking the close button

Starting URL: http://the-internet.herokuapp.com/entry_ad

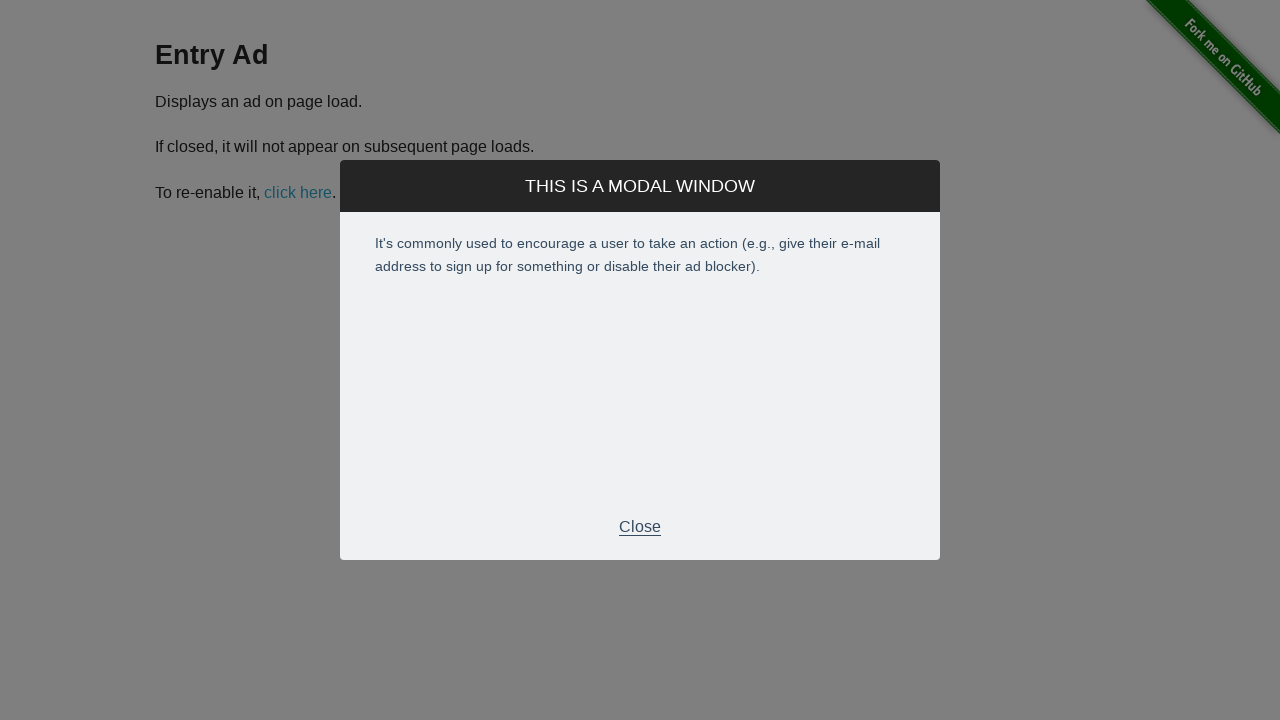

Waited for modal footer to appear
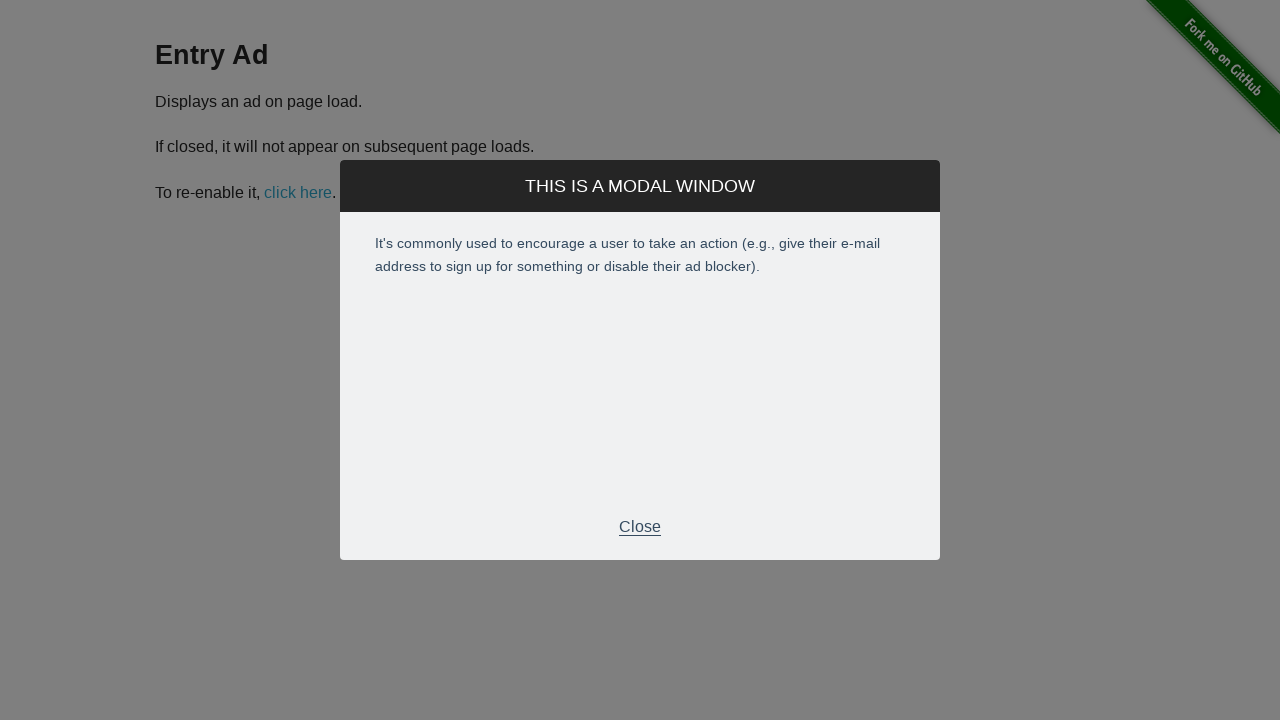

Clicked close button in modal footer at (640, 527) on .modal-footer p
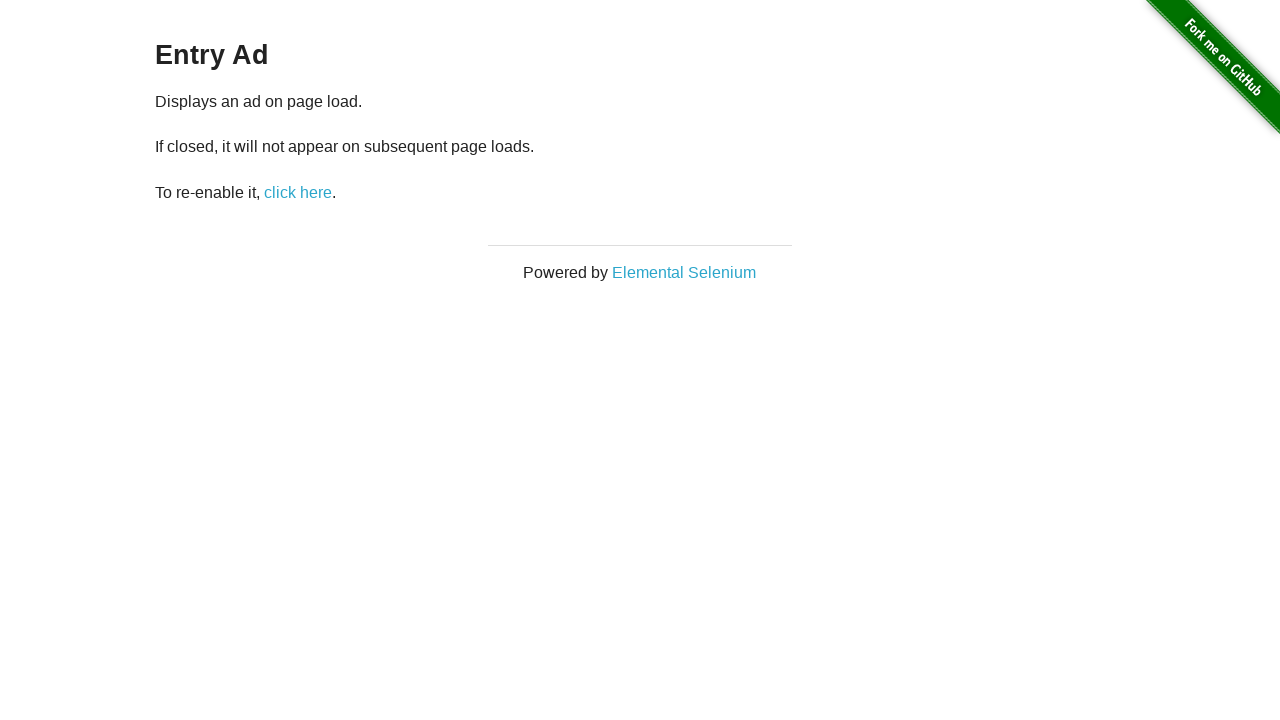

Waited for modal to close
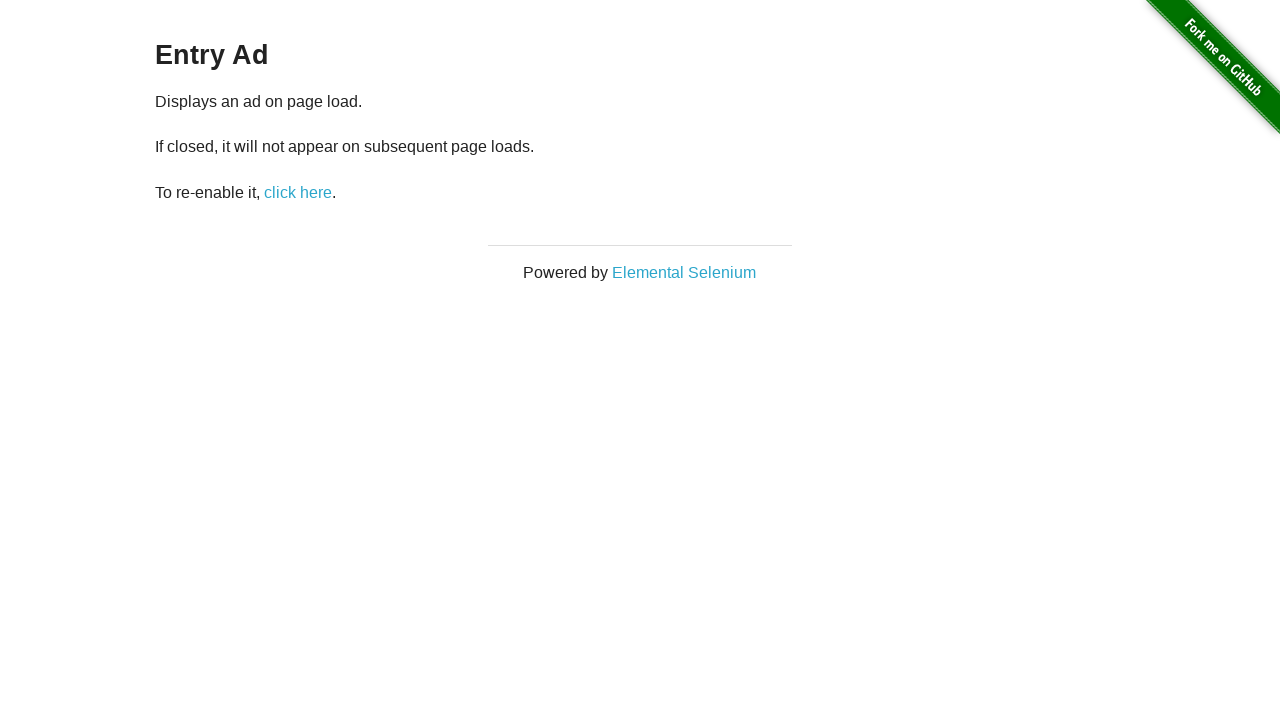

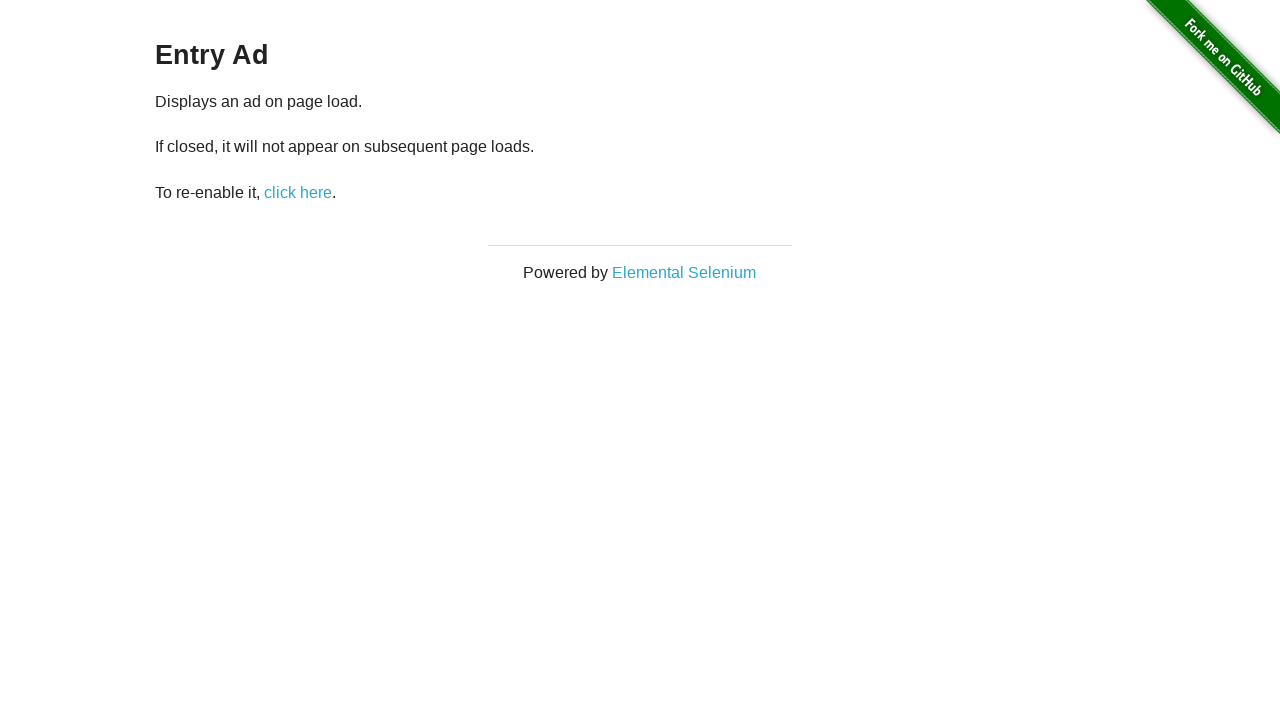